Tests infinite scroll functionality by scrolling down multiple times to load more content

Starting URL: https://the-internet.herokuapp.com/infinite_scroll

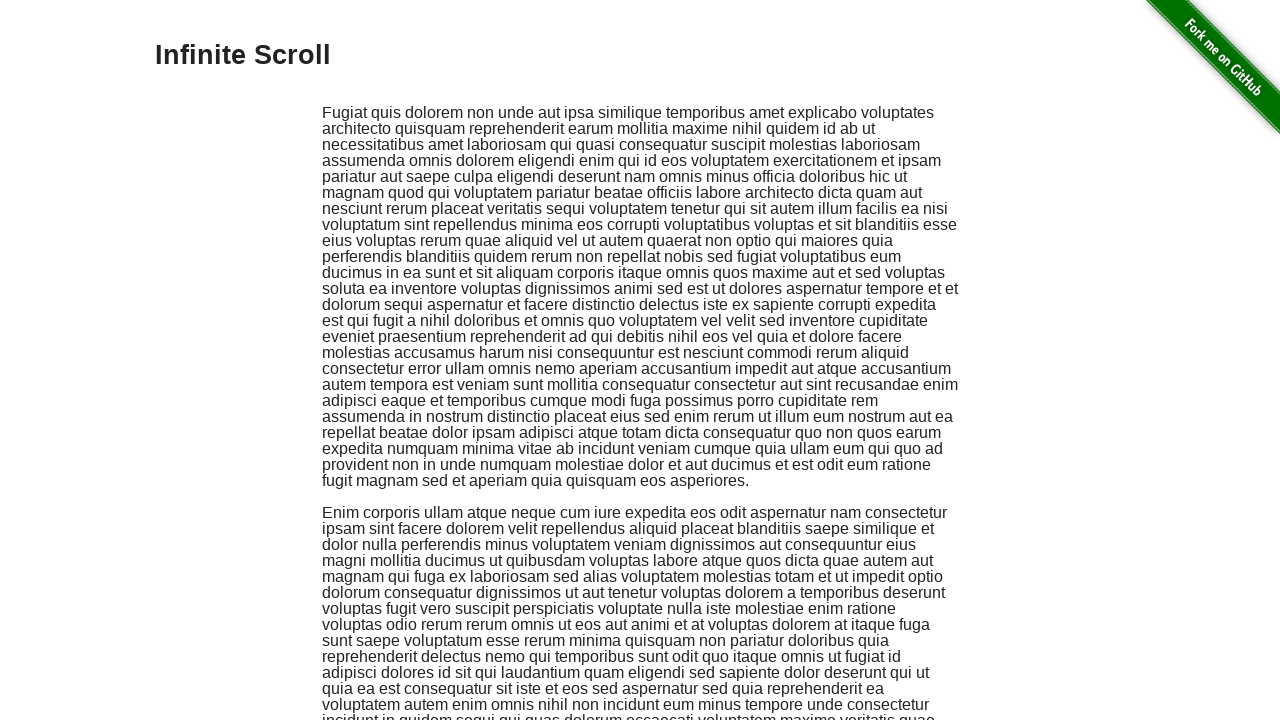

Scrolled down 1000px to trigger infinite scroll
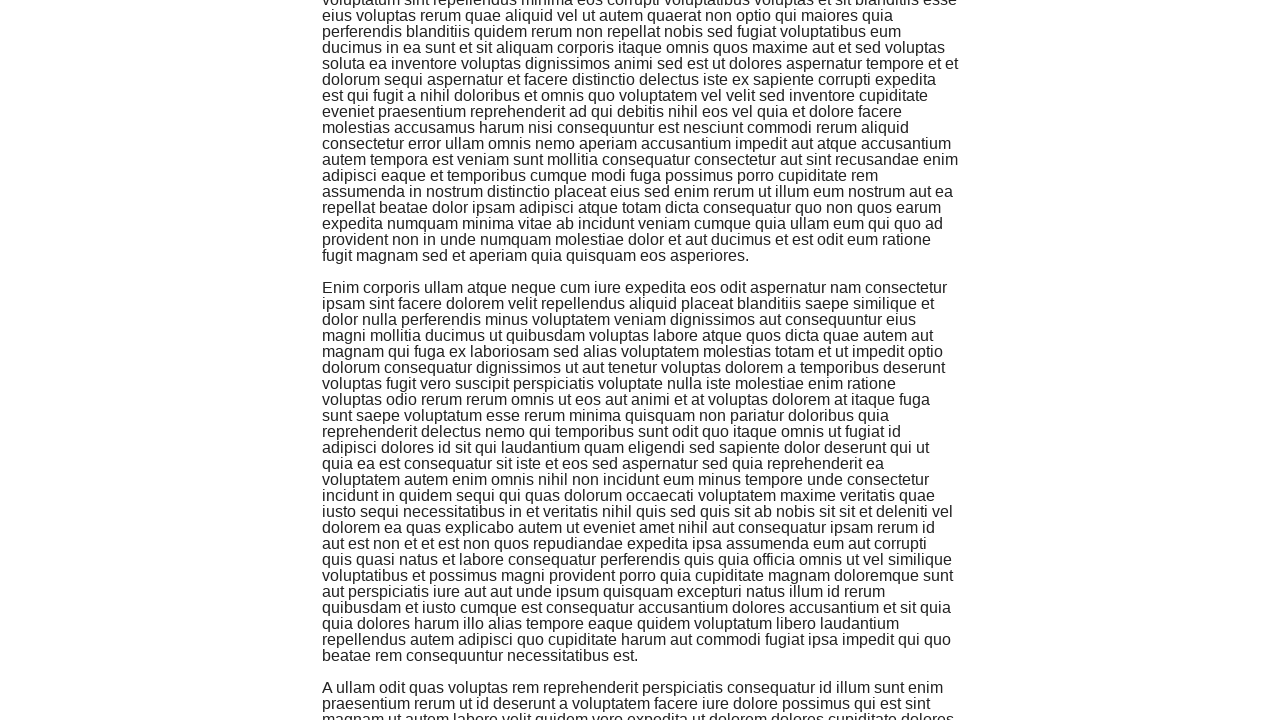

Waited 1000ms for content to load after scroll
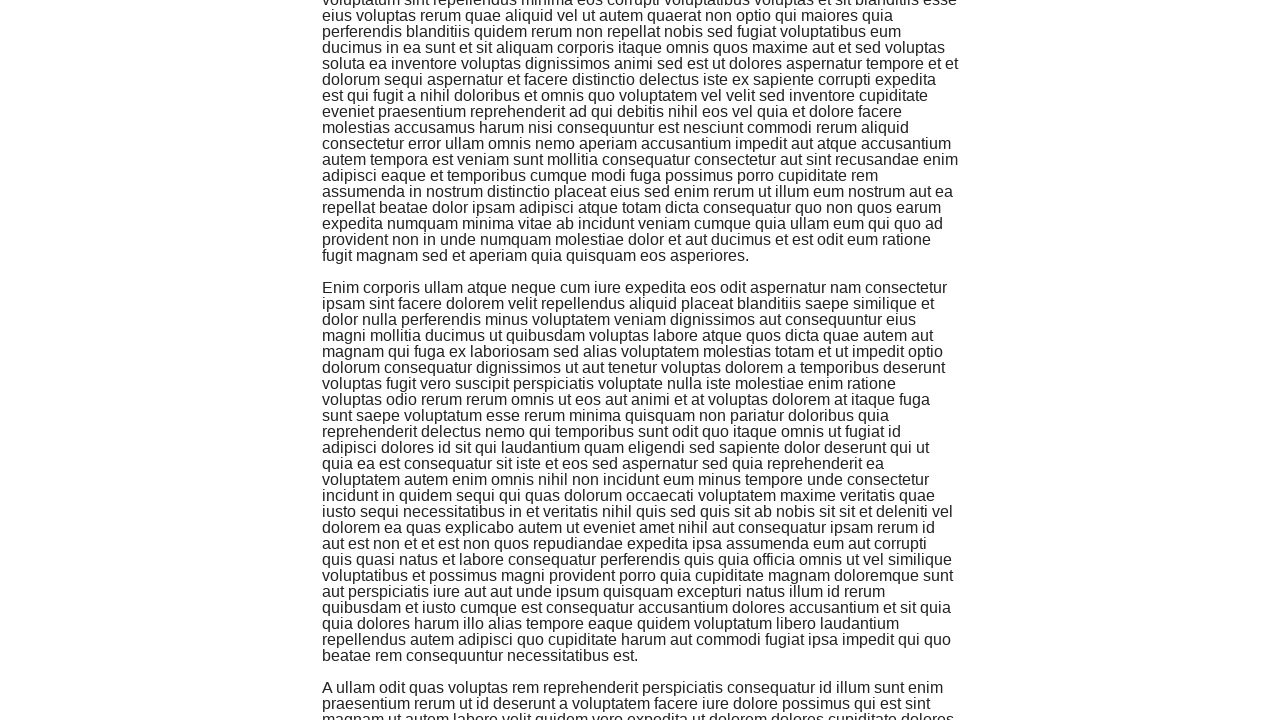

Scrolled down 1000px to trigger infinite scroll
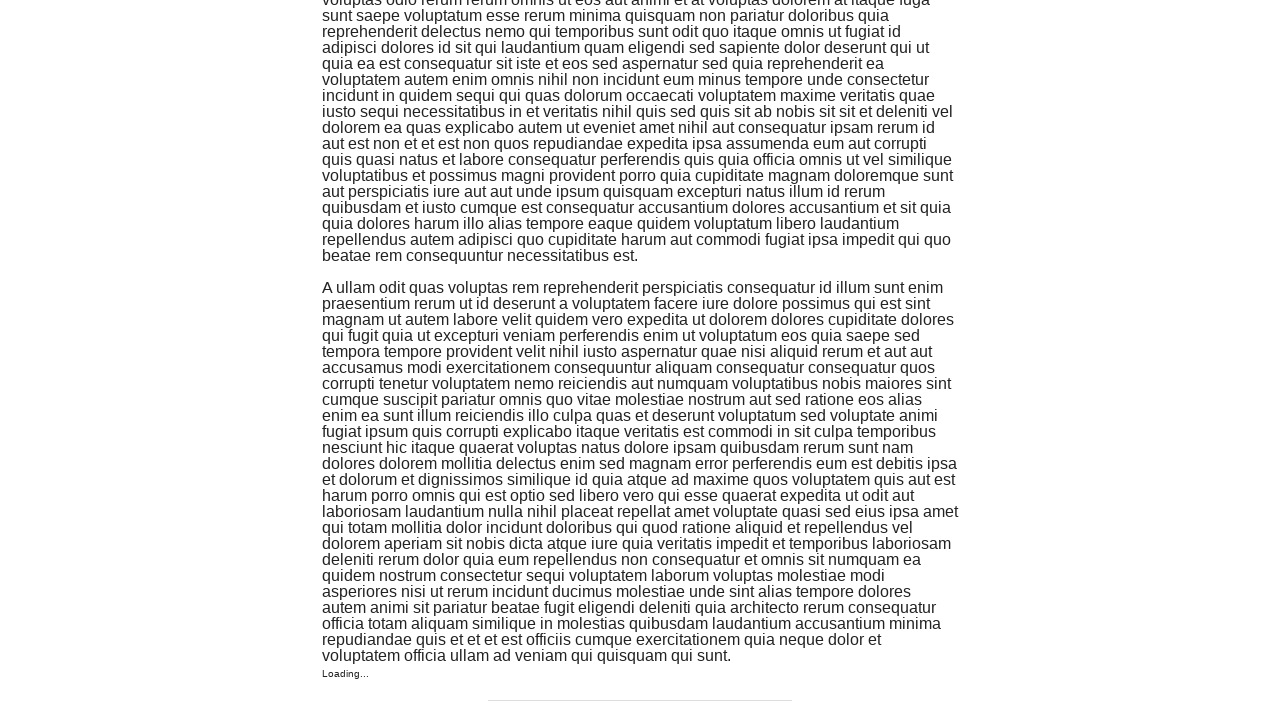

Waited 1000ms for content to load after scroll
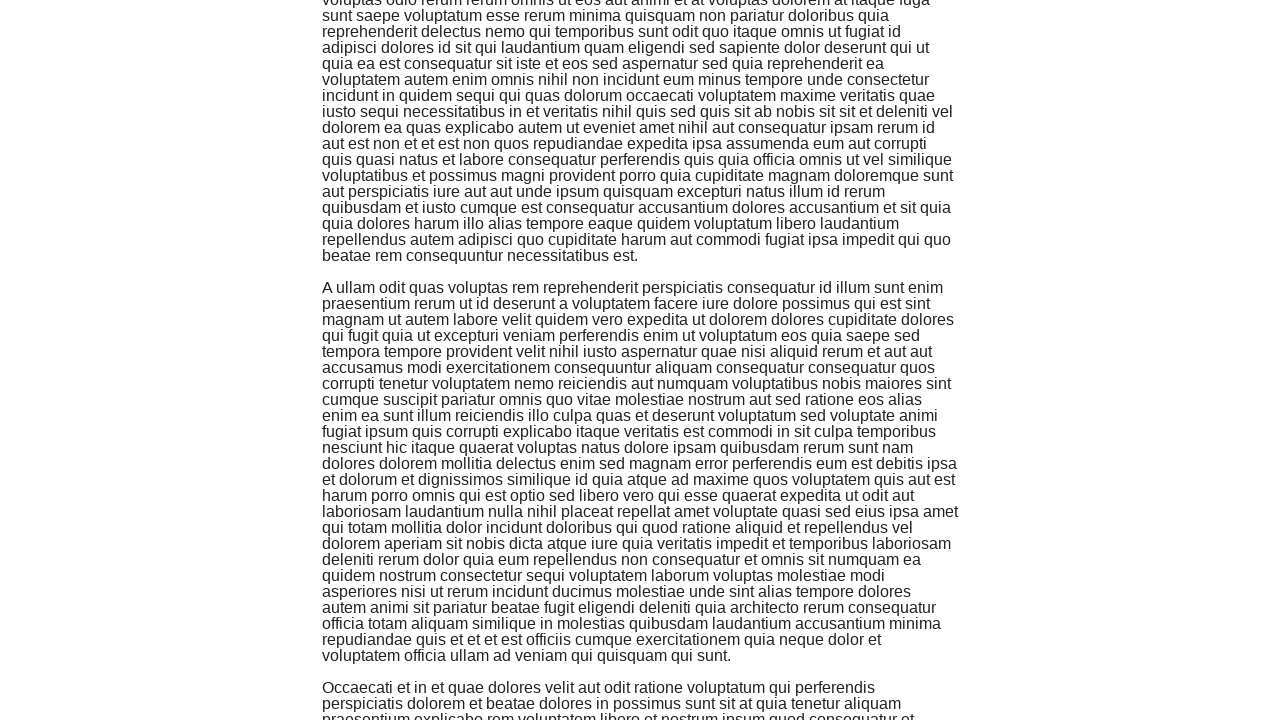

Scrolled down 1000px to trigger infinite scroll
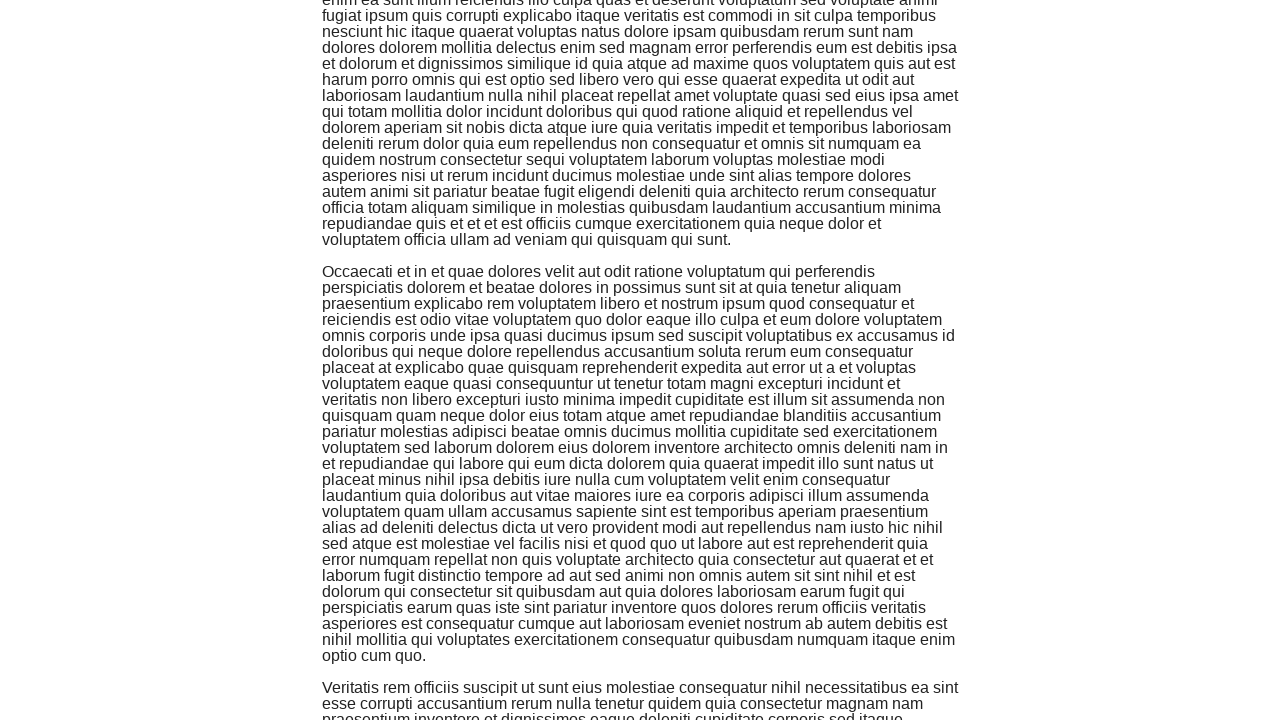

Waited 1000ms for content to load after scroll
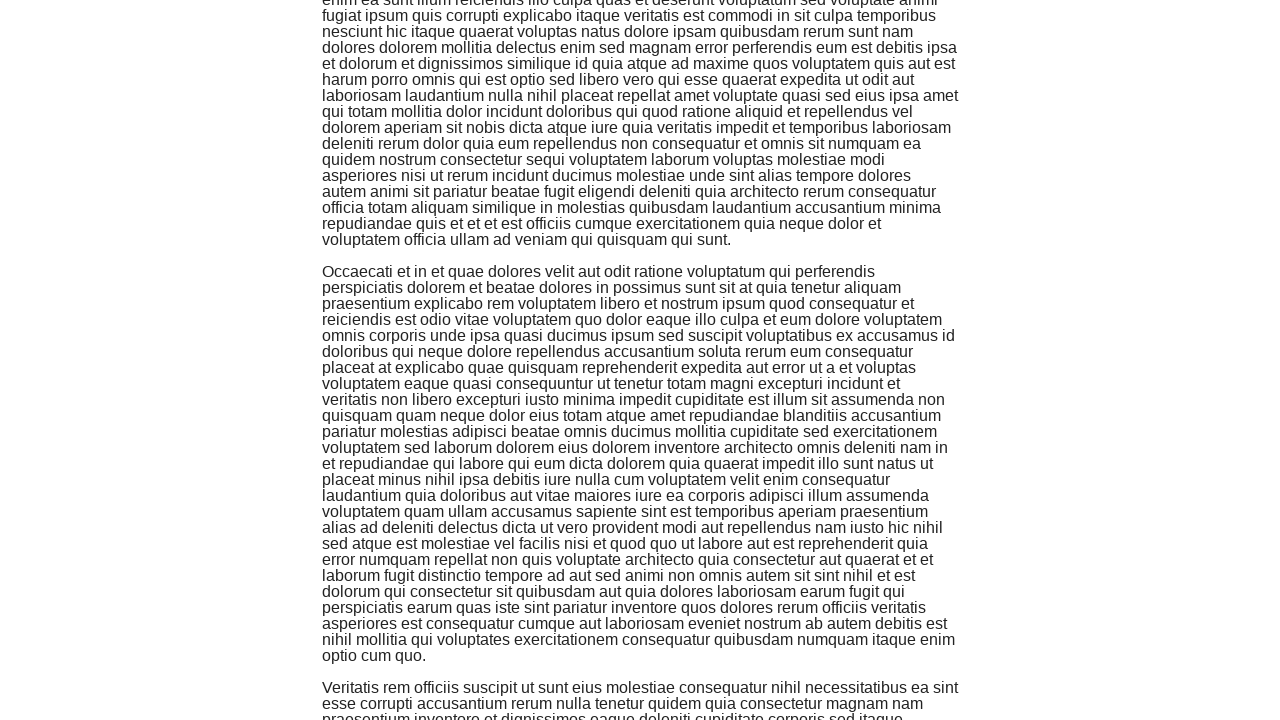

Scrolled down 1000px to trigger infinite scroll
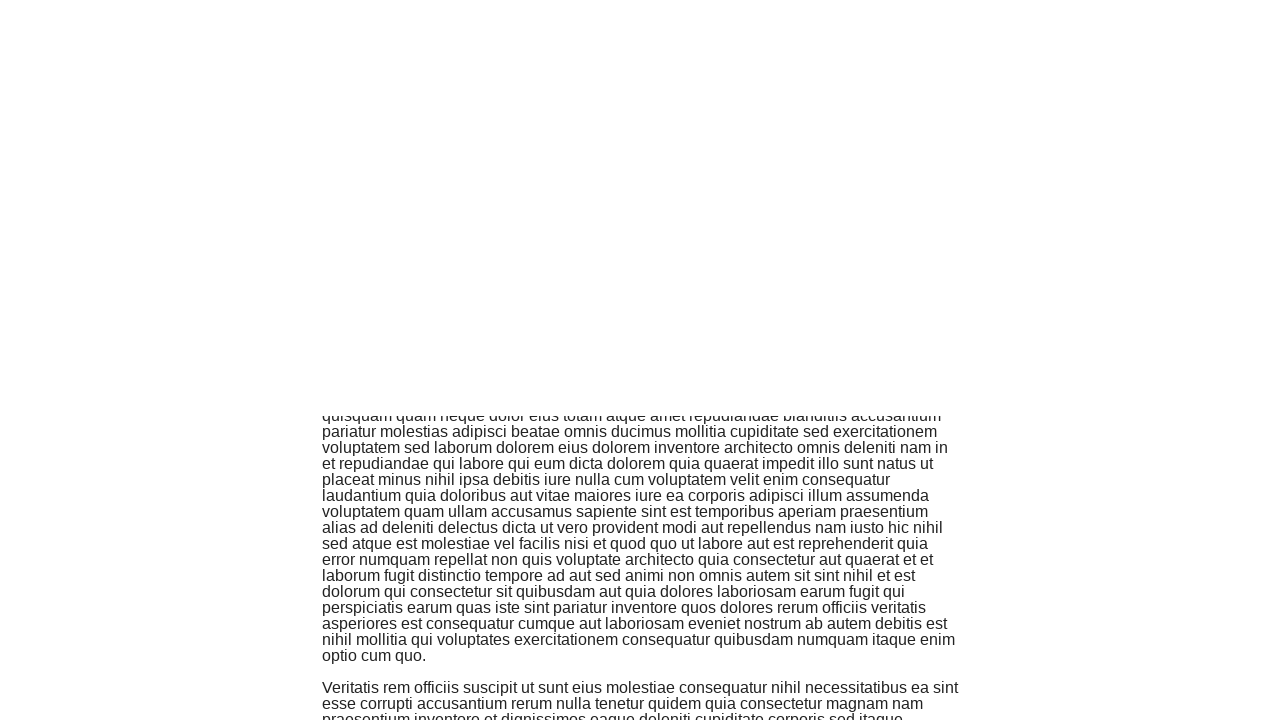

Waited 1000ms for content to load after scroll
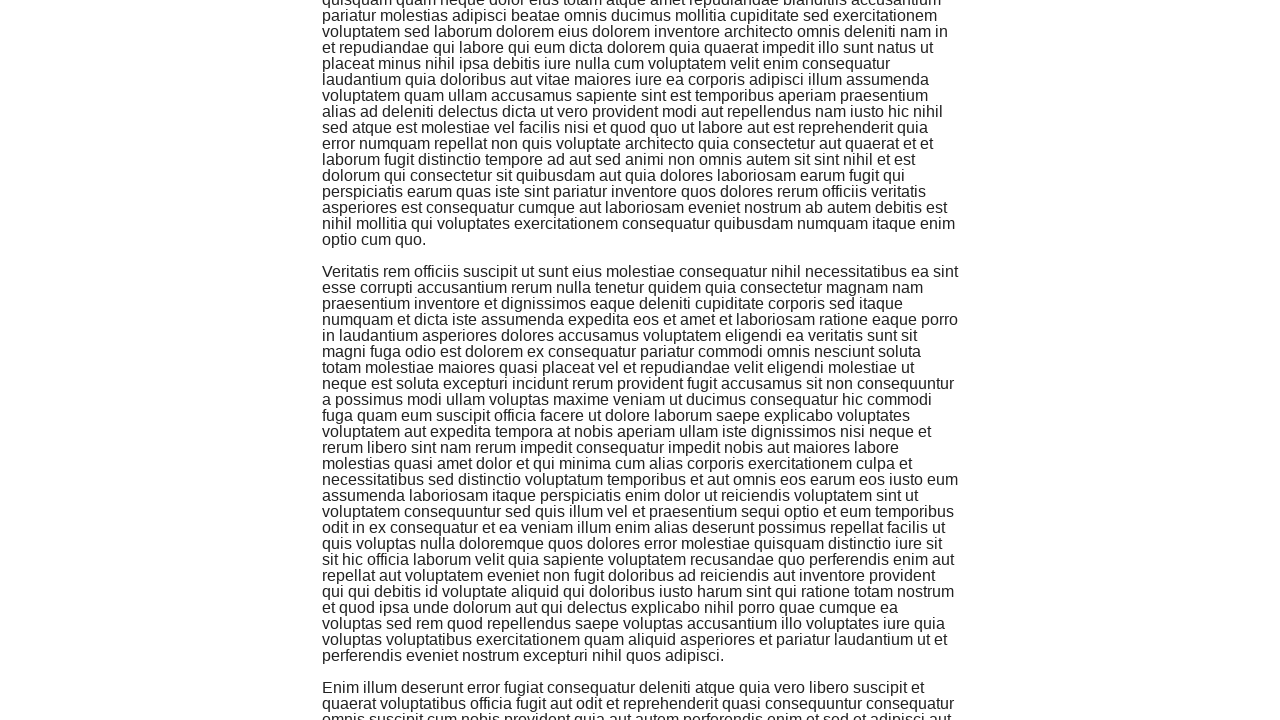

Scrolled down 1000px to trigger infinite scroll
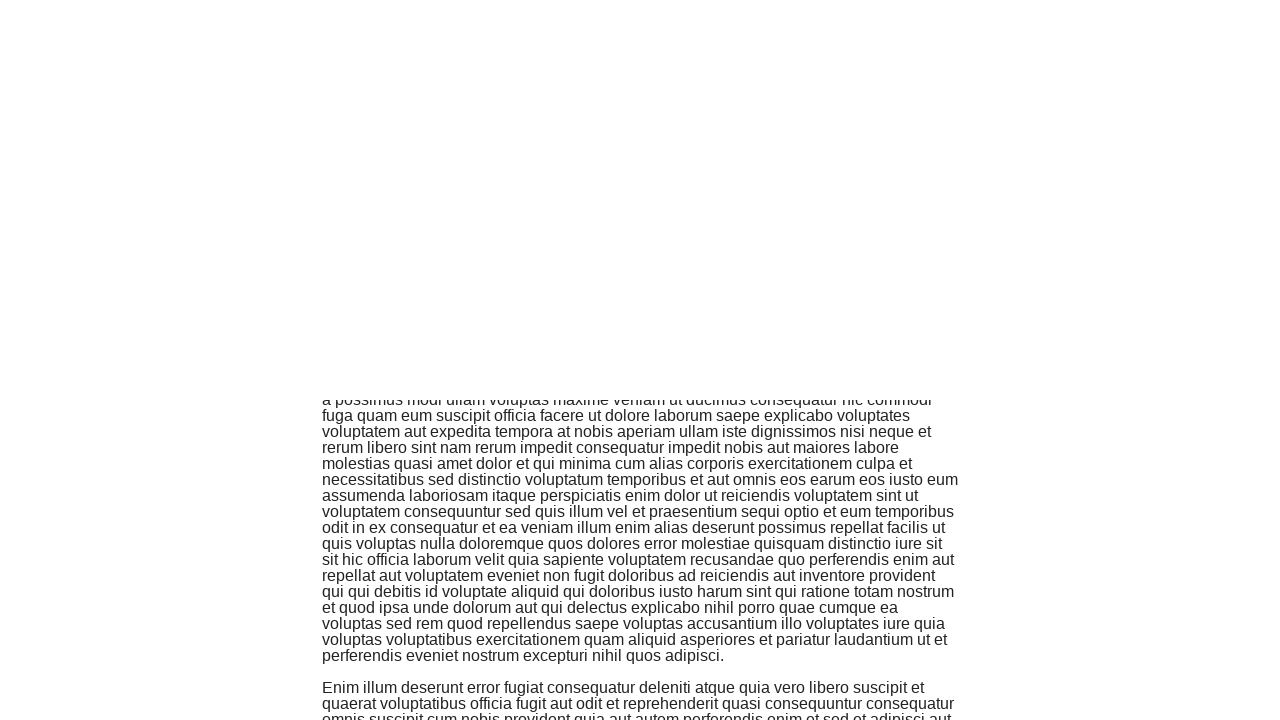

Waited 1000ms for content to load after scroll
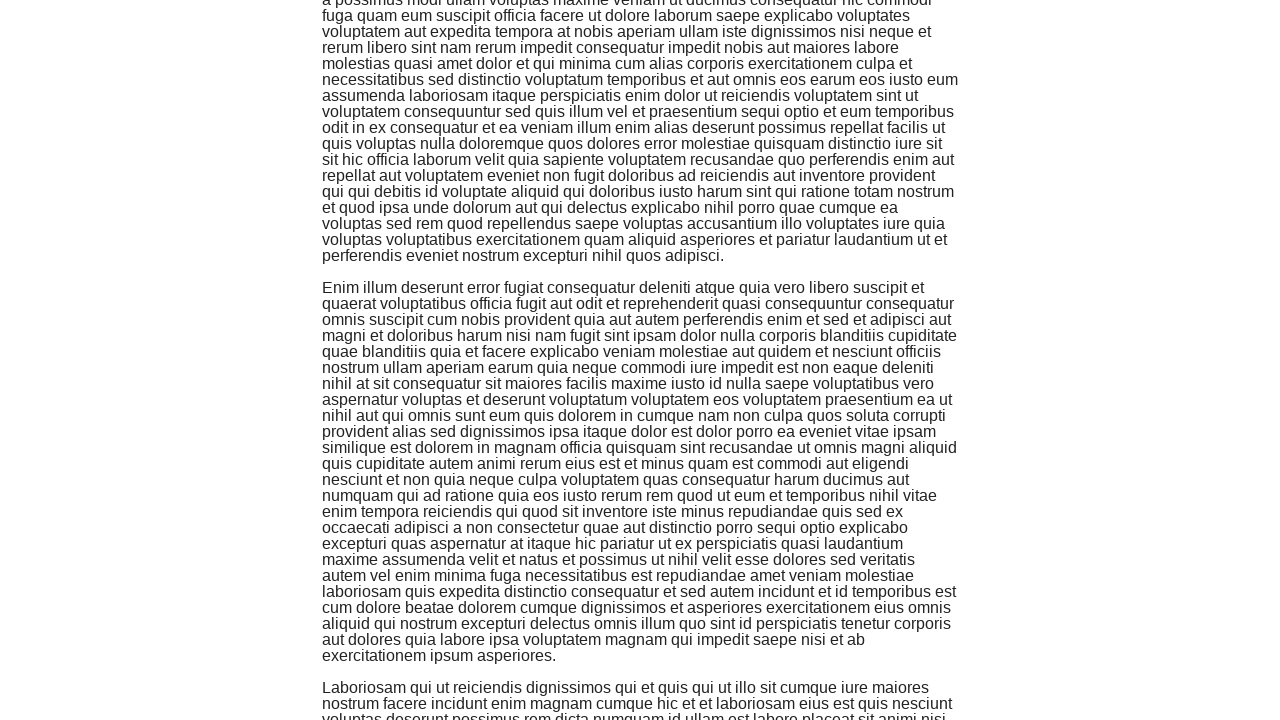

Verified that new content was loaded via .jscroll-added selector
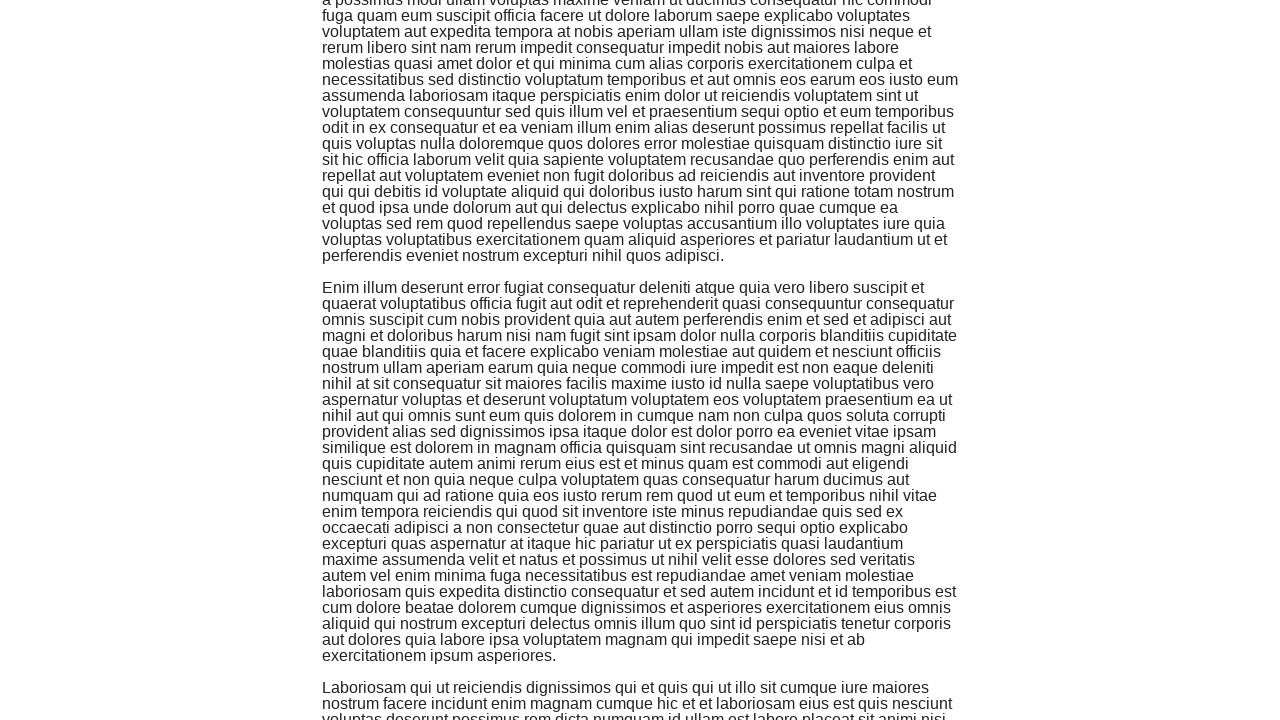

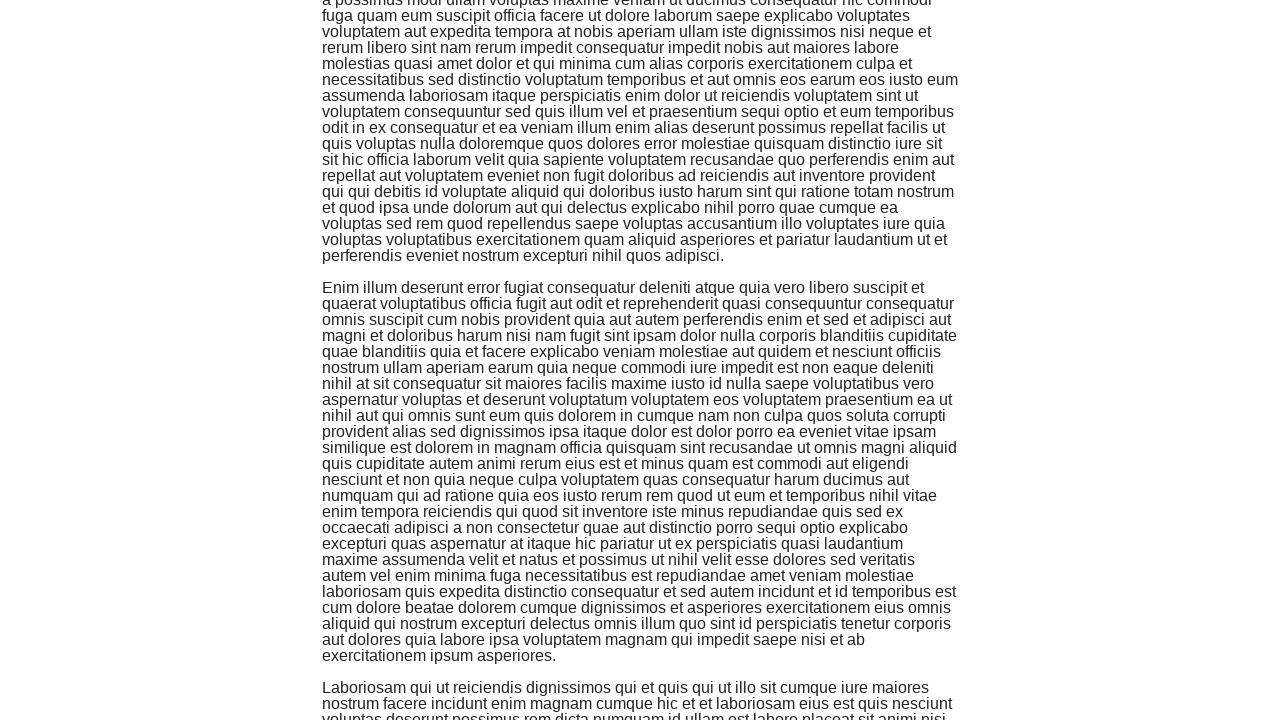